Tests multi-select dropdown functionality by selecting and deselecting various options using different methods

Starting URL: https://omayo.blogspot.com/

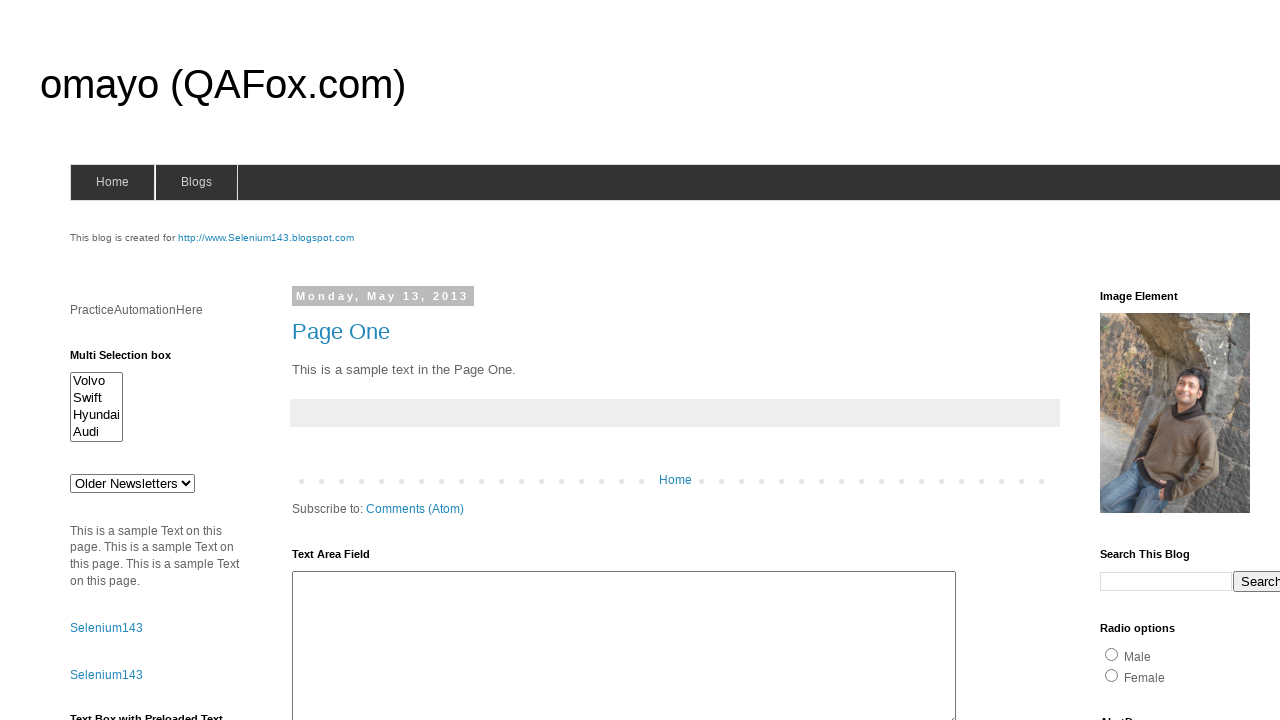

Located multi-select dropdown element with ID 'multiselect1'
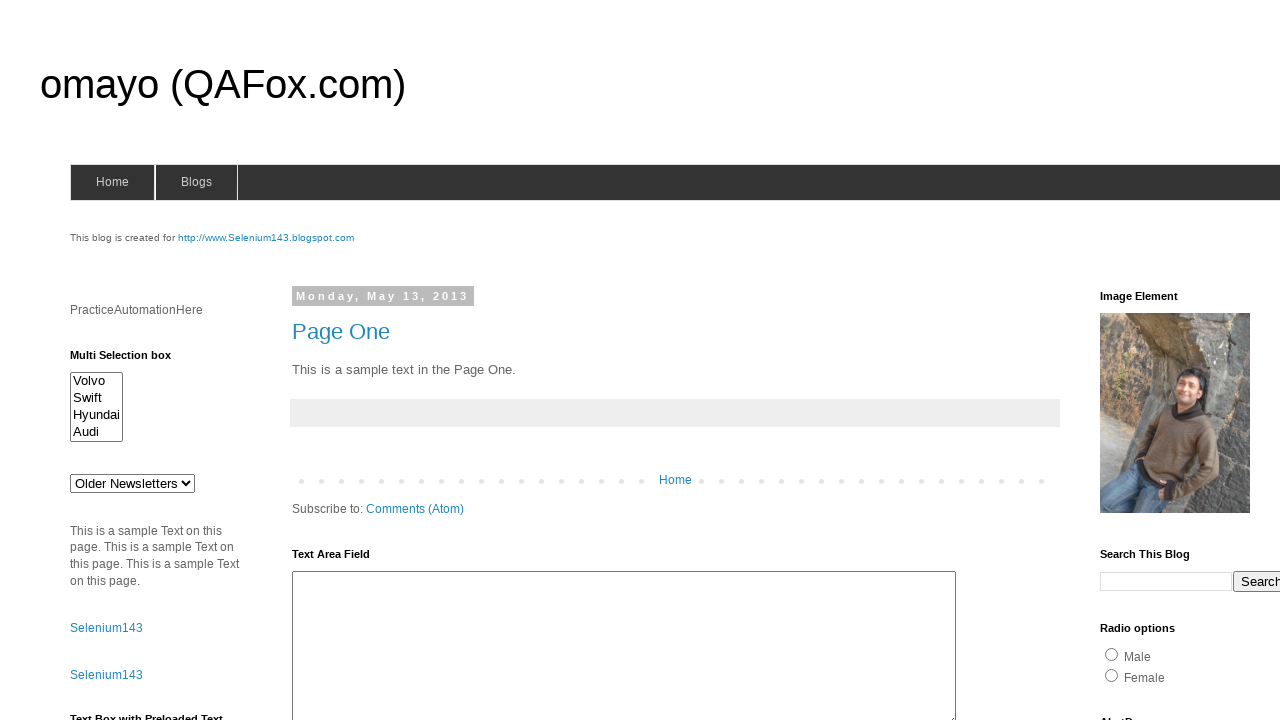

Selected 4th option in dropdown by index 3 on #multiselect1
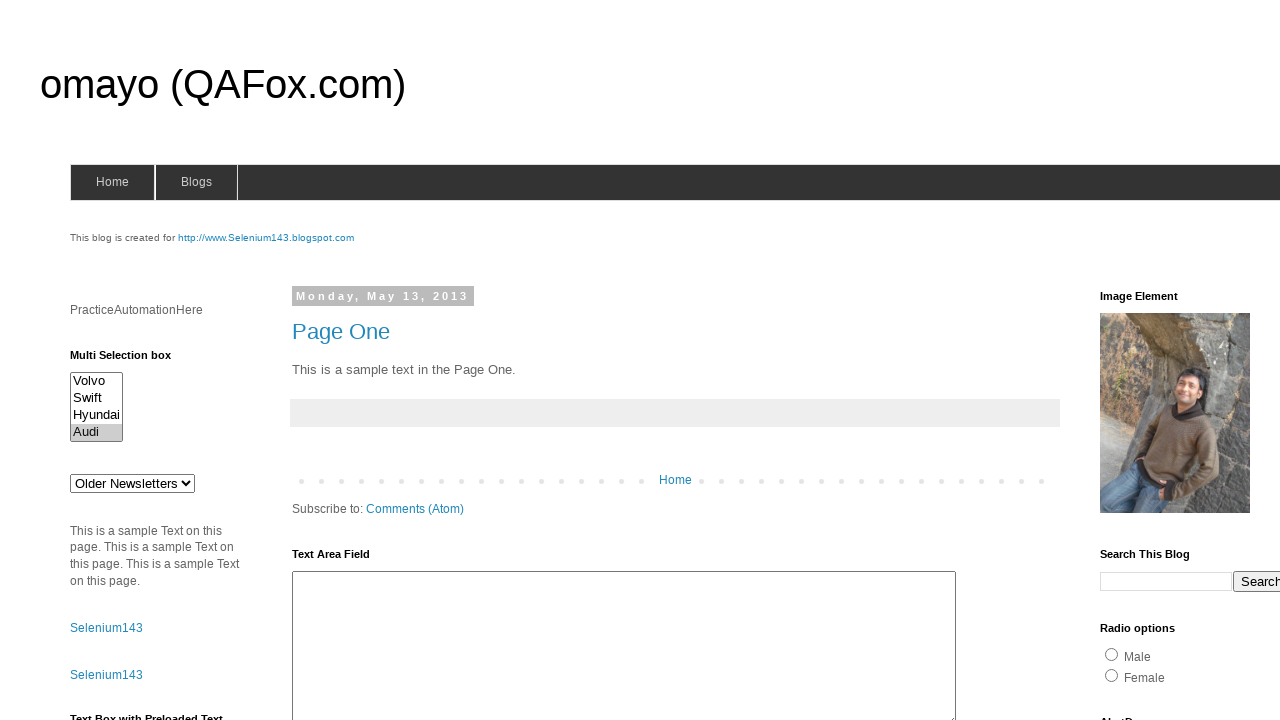

Selected option with value 'Hyundaix' on #multiselect1
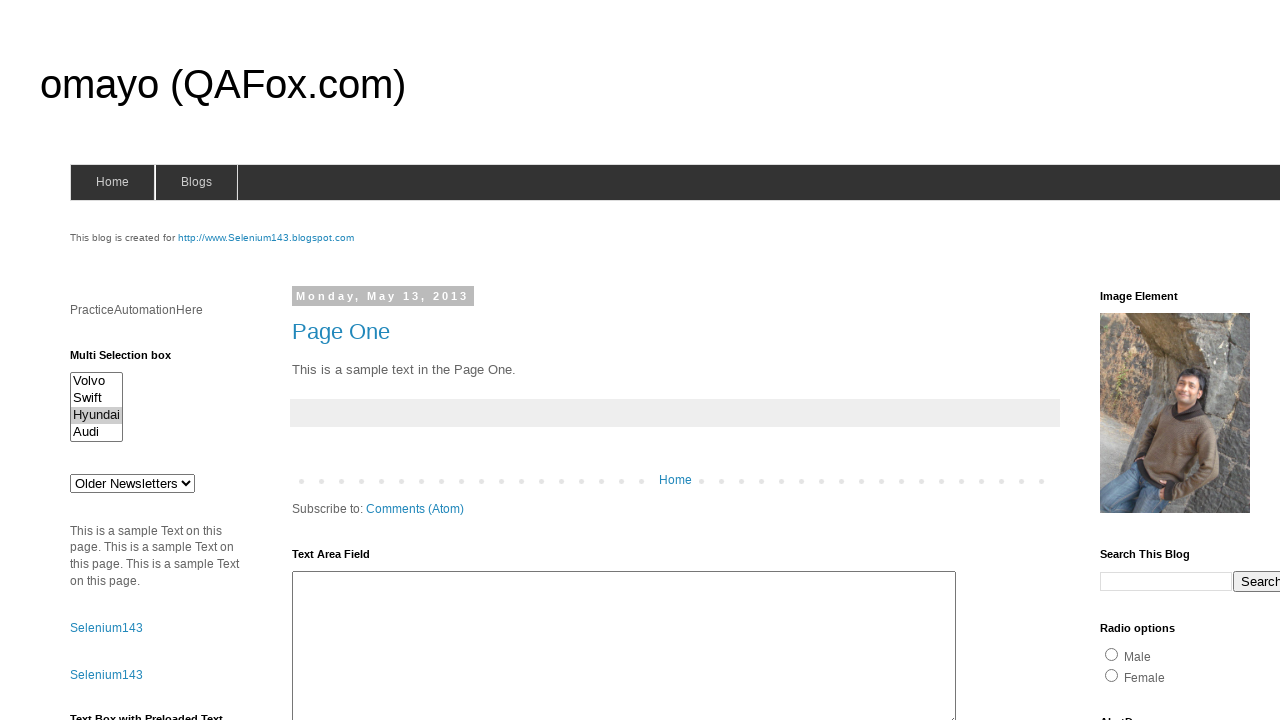

Selected option with visible text 'Swift' on #multiselect1
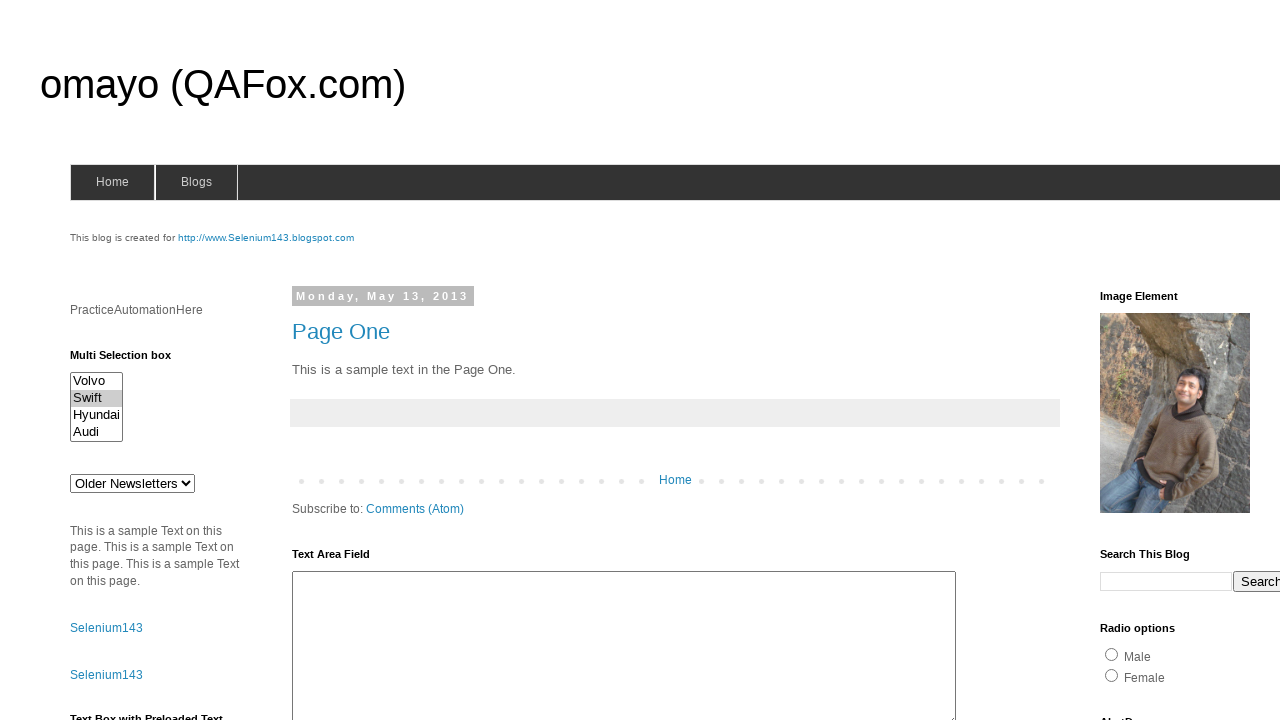

Cleared all selections from multi-select dropdown
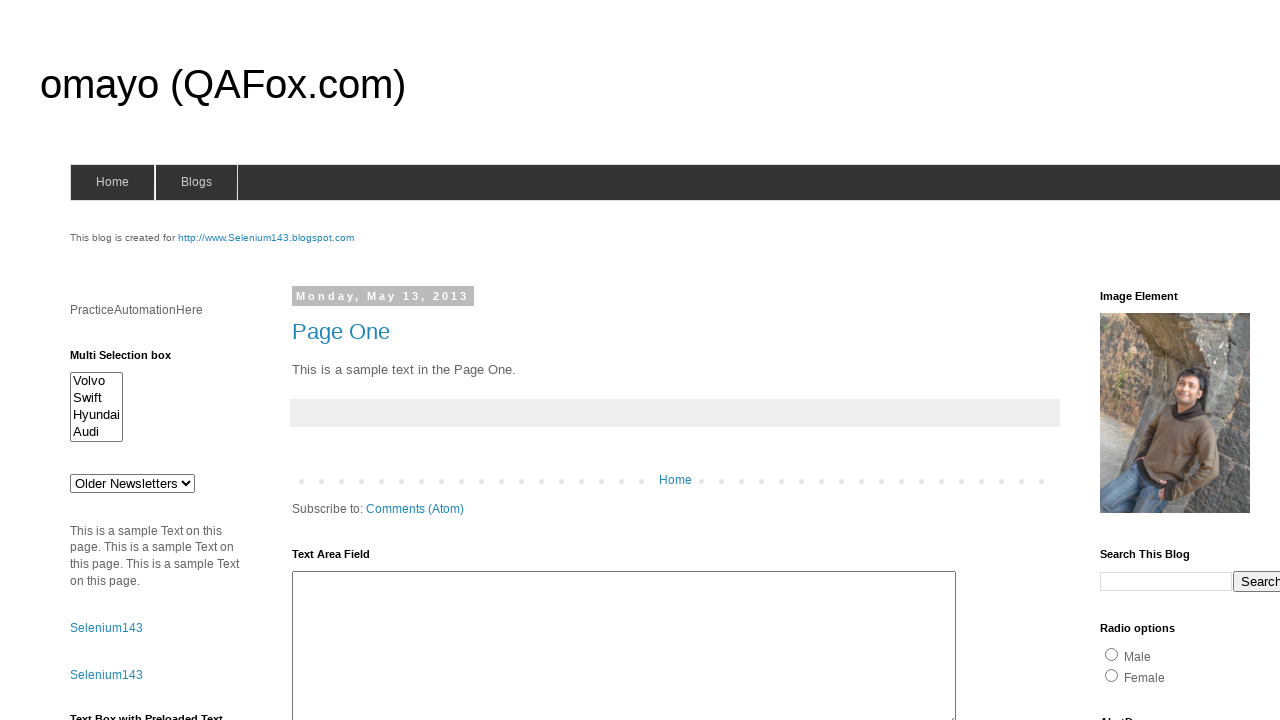

Selected 3rd option in dropdown by index 2 on #multiselect1
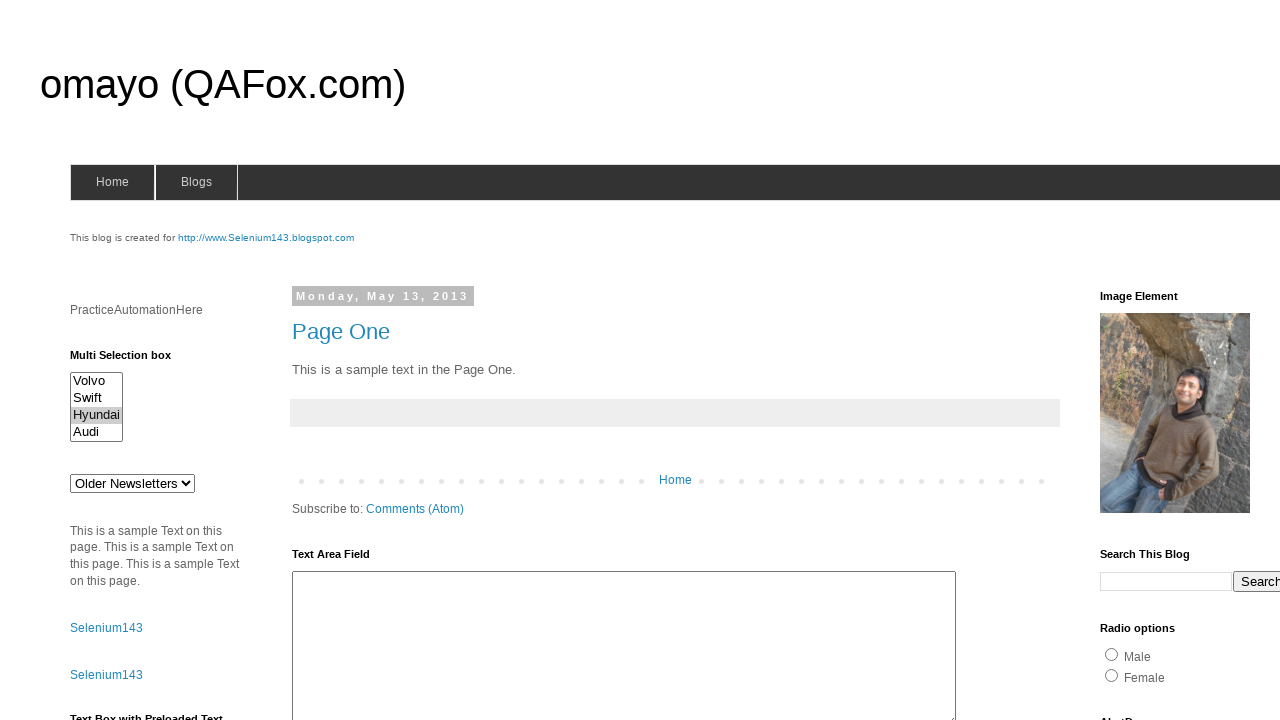

Selected option with value 'volvox' on #multiselect1
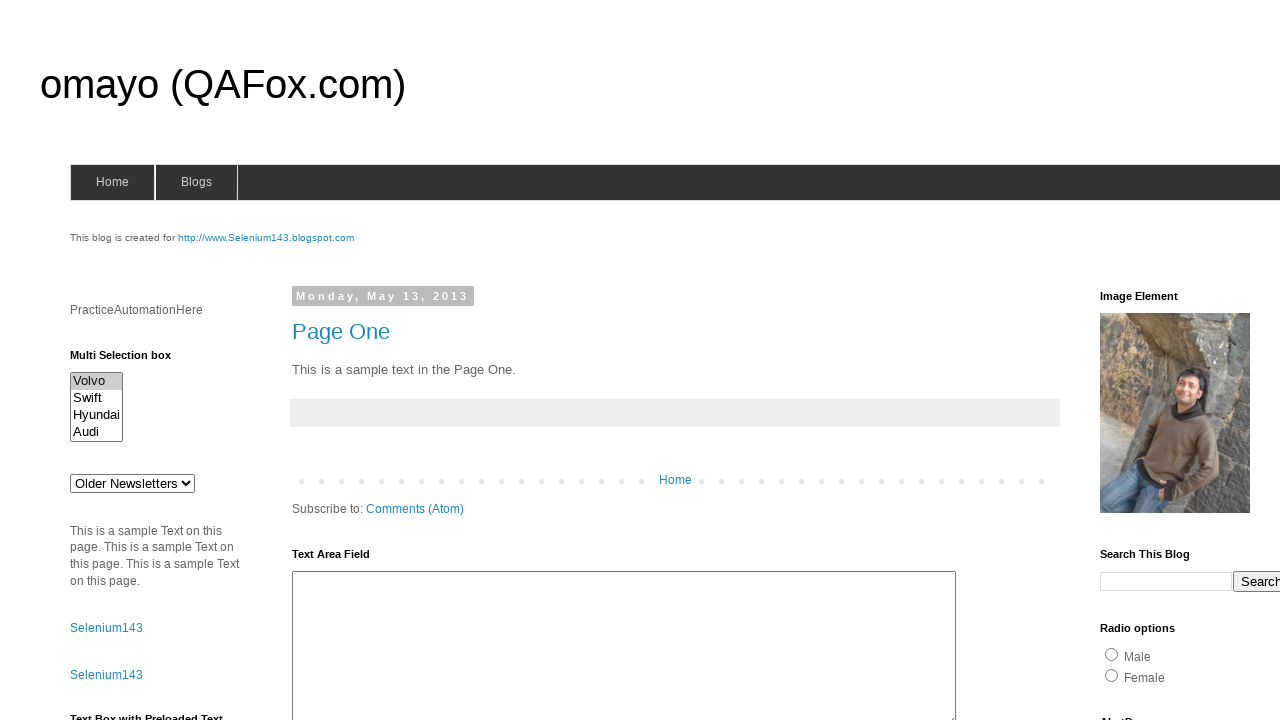

Selected option with visible text 'Audi' on #multiselect1
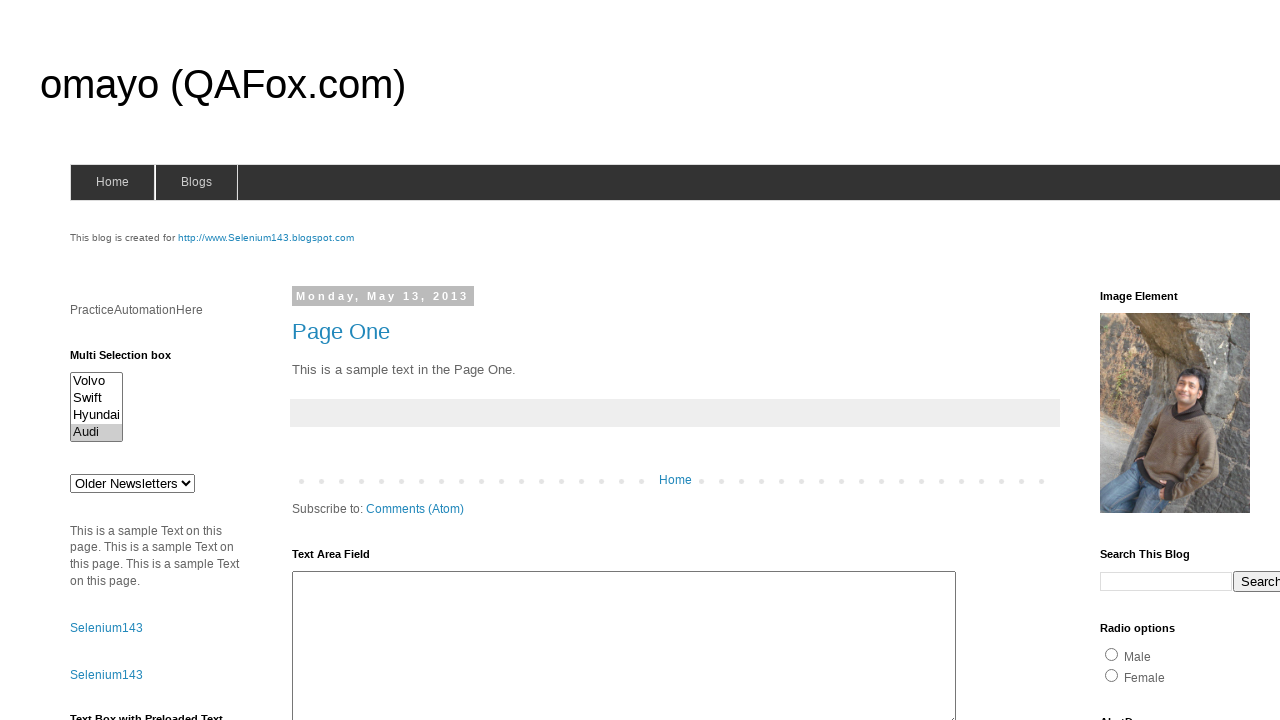

Selected option with visible text 'Swift' on #multiselect1
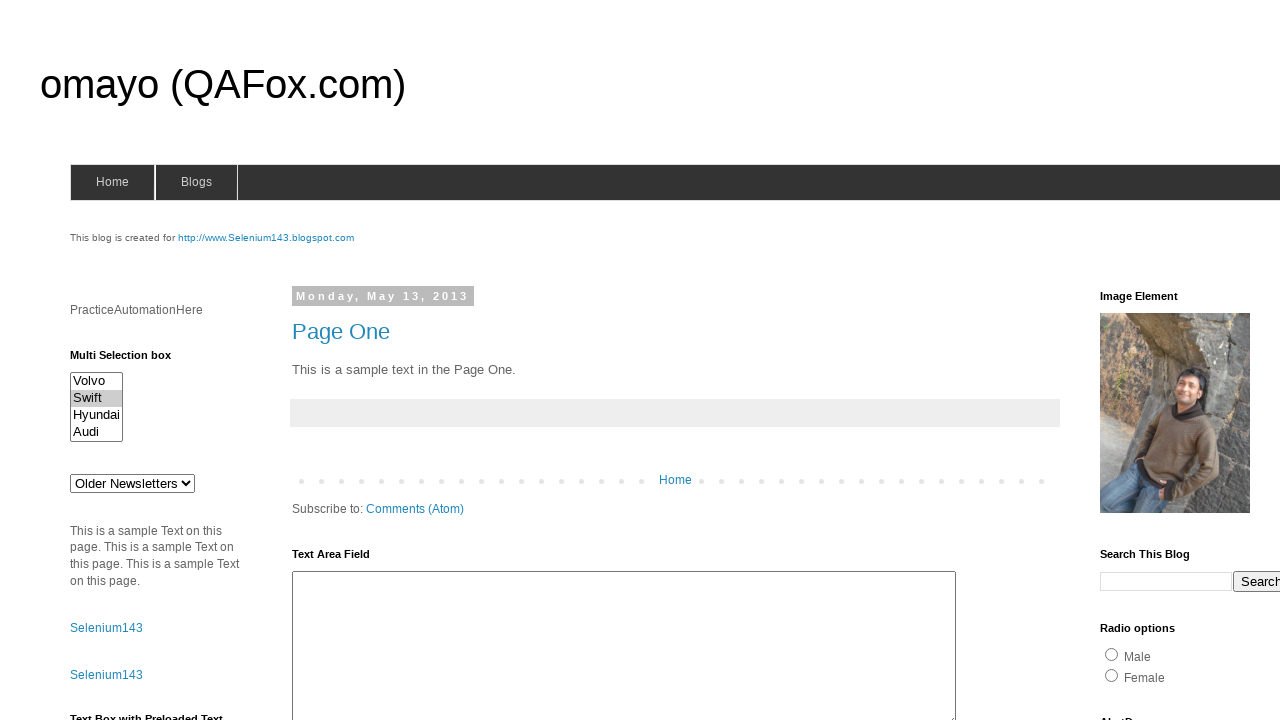

Deselected options: index 1, value 'volvox', and visible text 'Hyundai'
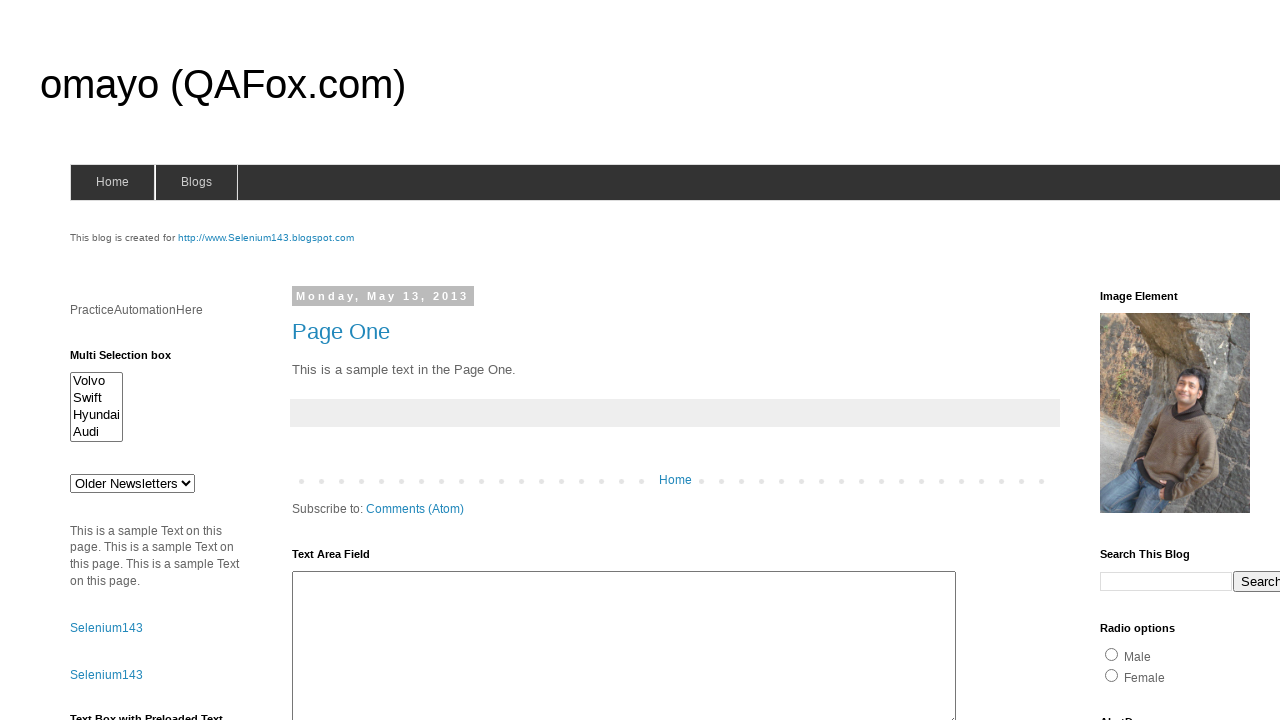

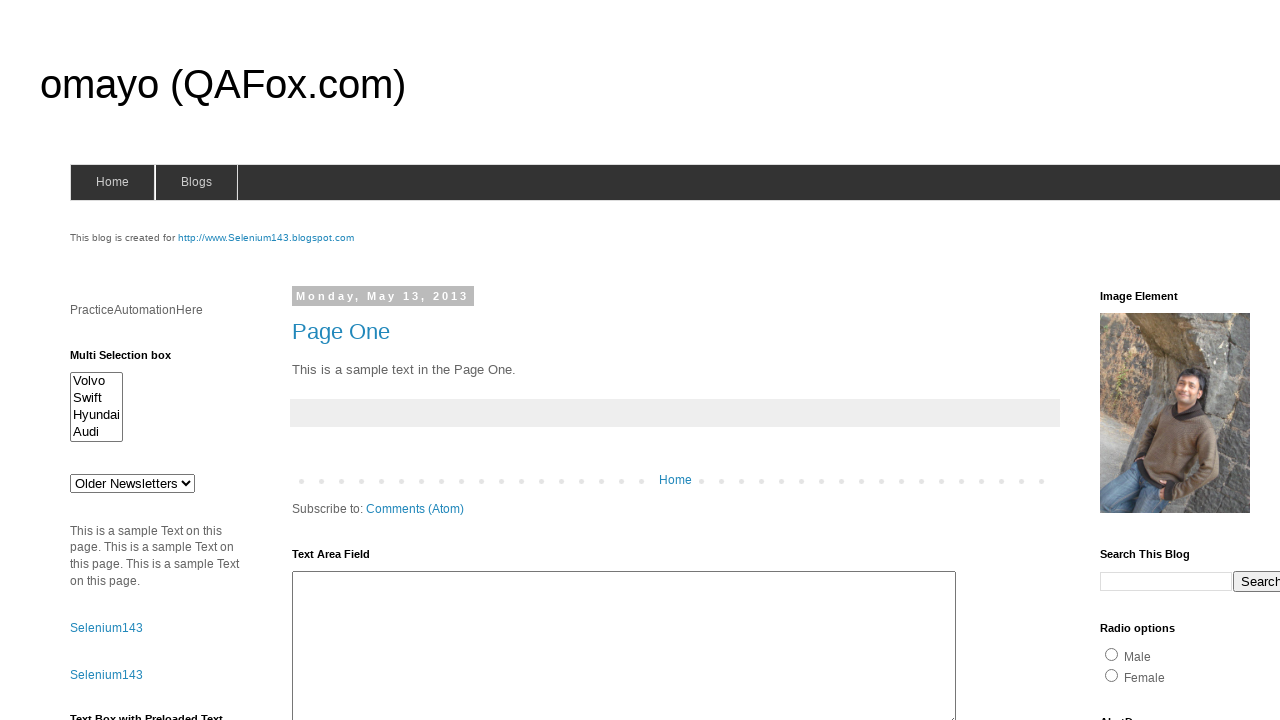